Tests checkbox and radio button interactions by selecting specific options and verifying their selection state

Starting URL: https://rahulshettyacademy.com/AutomationPractice/

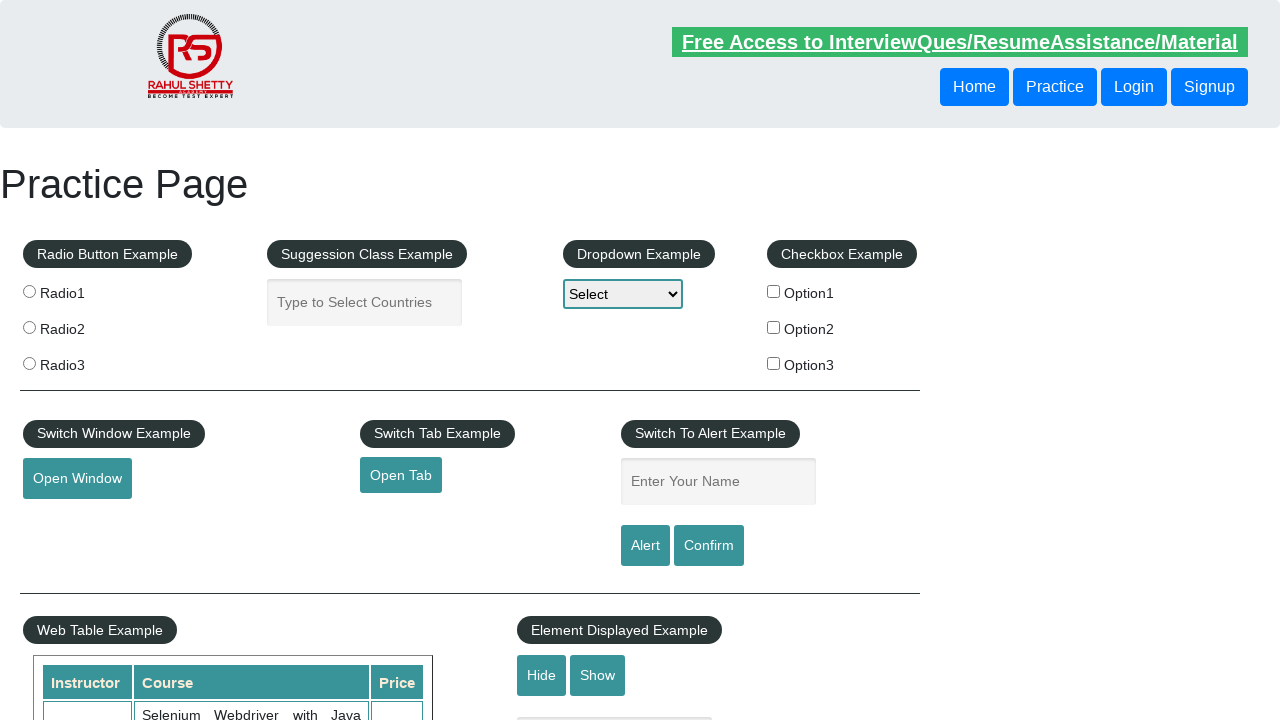

Located all checkboxes on the page
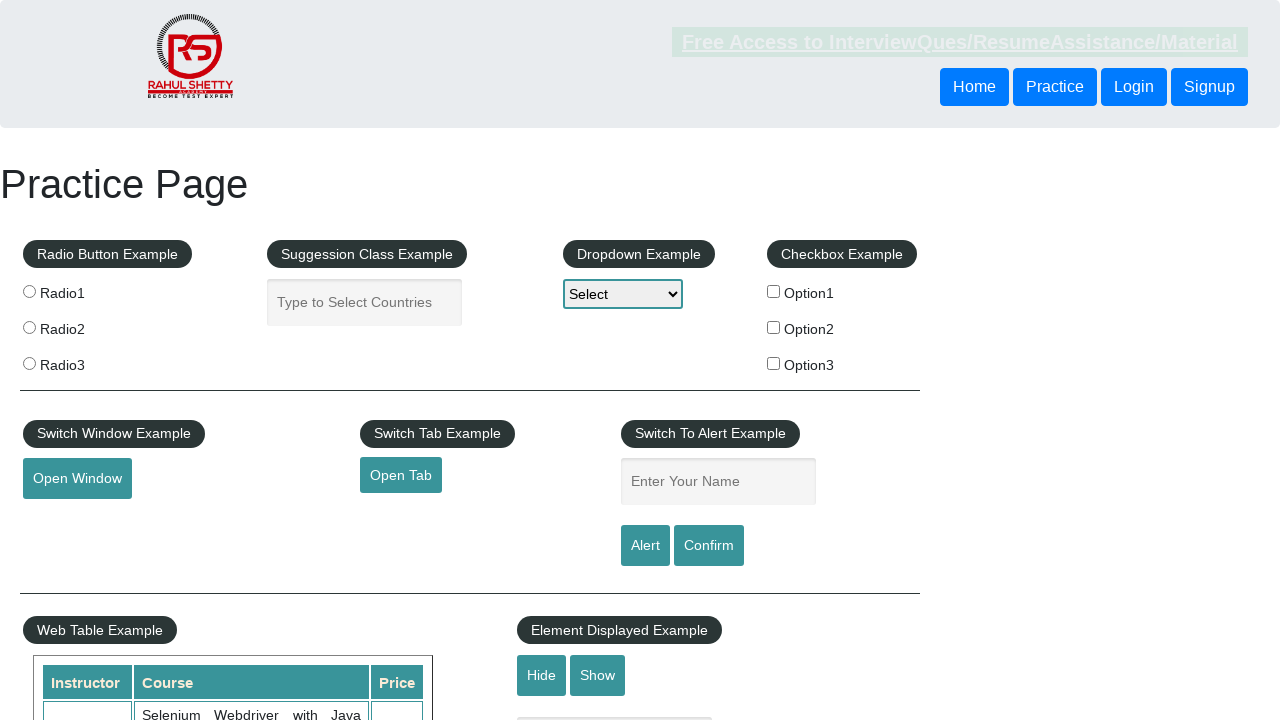

Retrieved checkbox at index 0
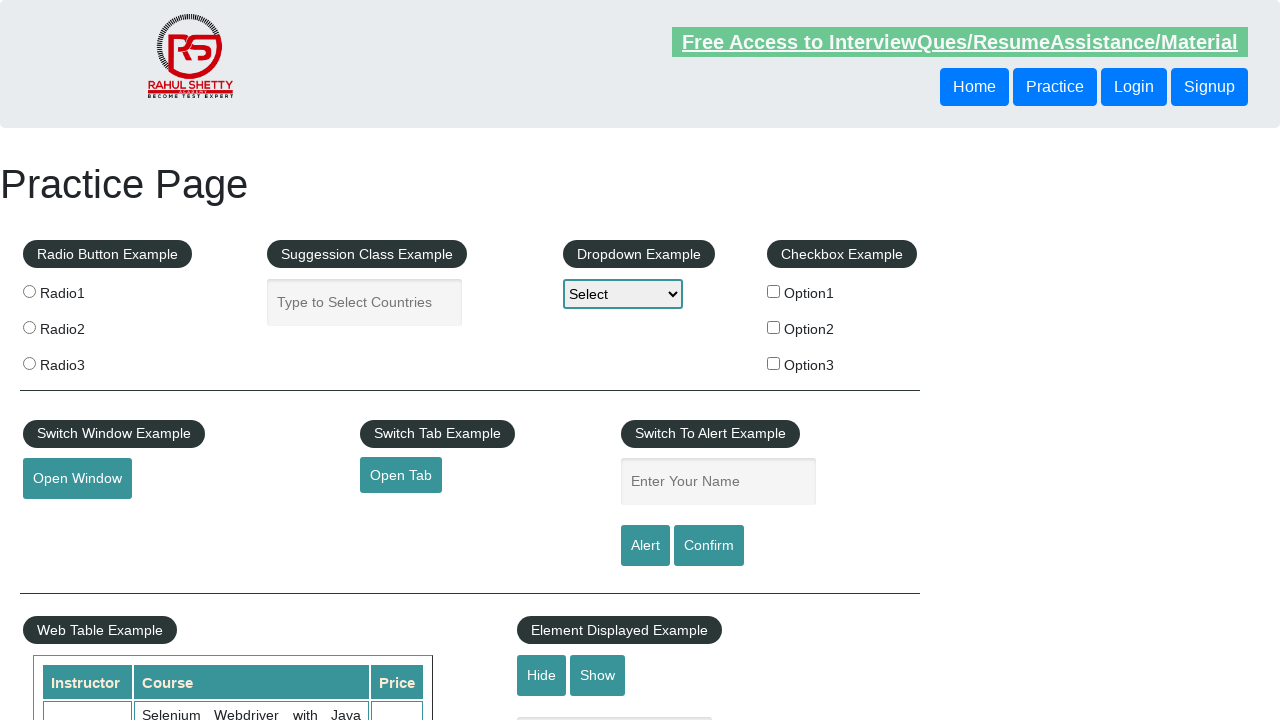

Retrieved checkbox at index 1
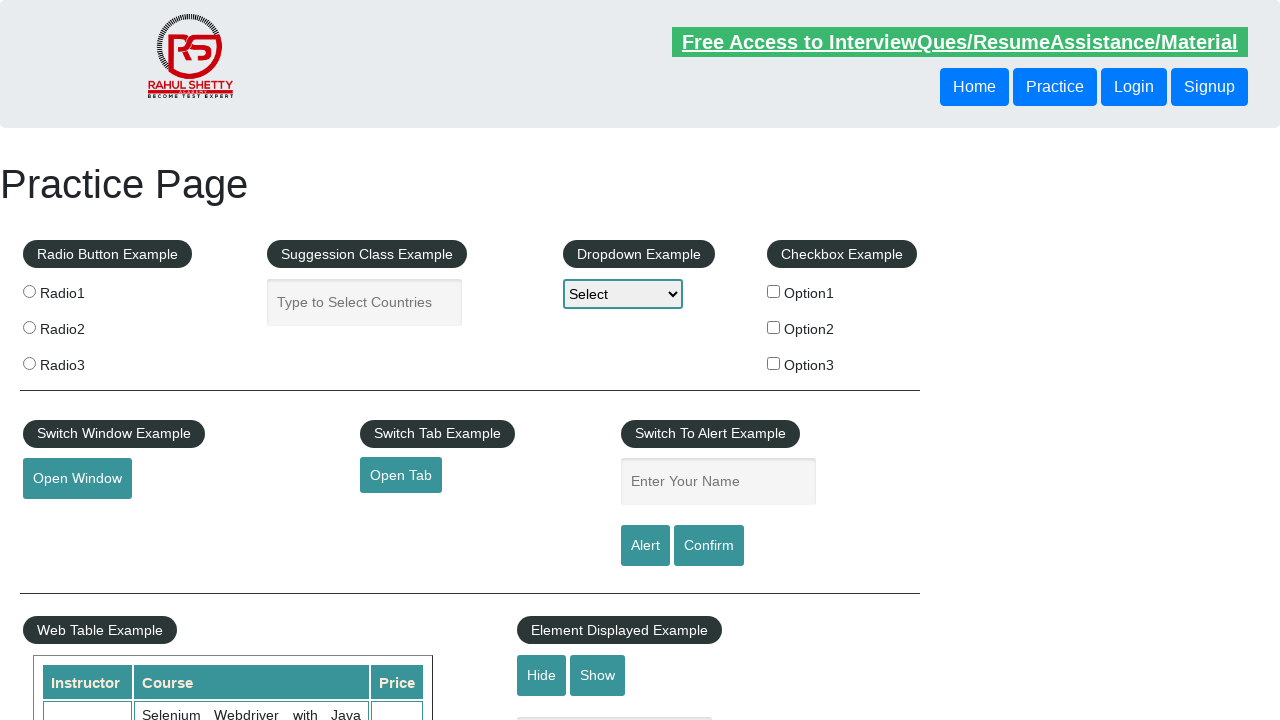

Clicked checkbox with value 'option2' at (774, 327) on input[type='checkbox'] >> nth=1
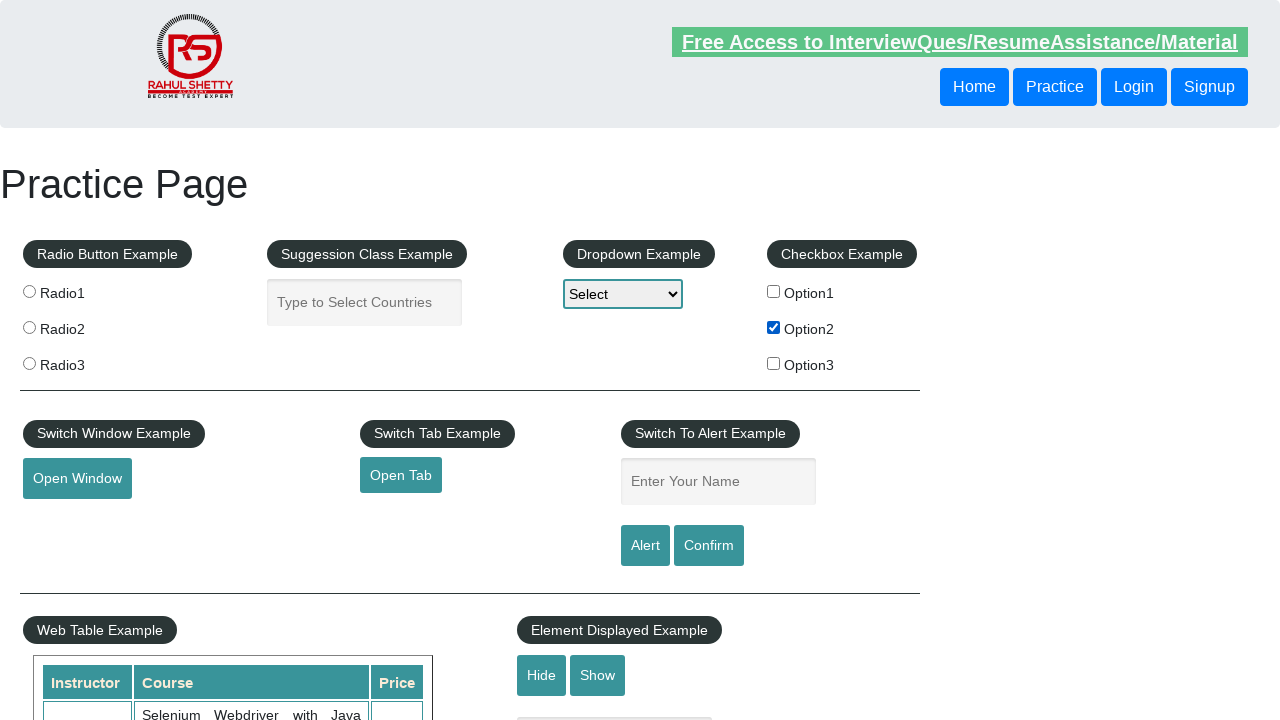

Located all radio buttons with name 'radioButton'
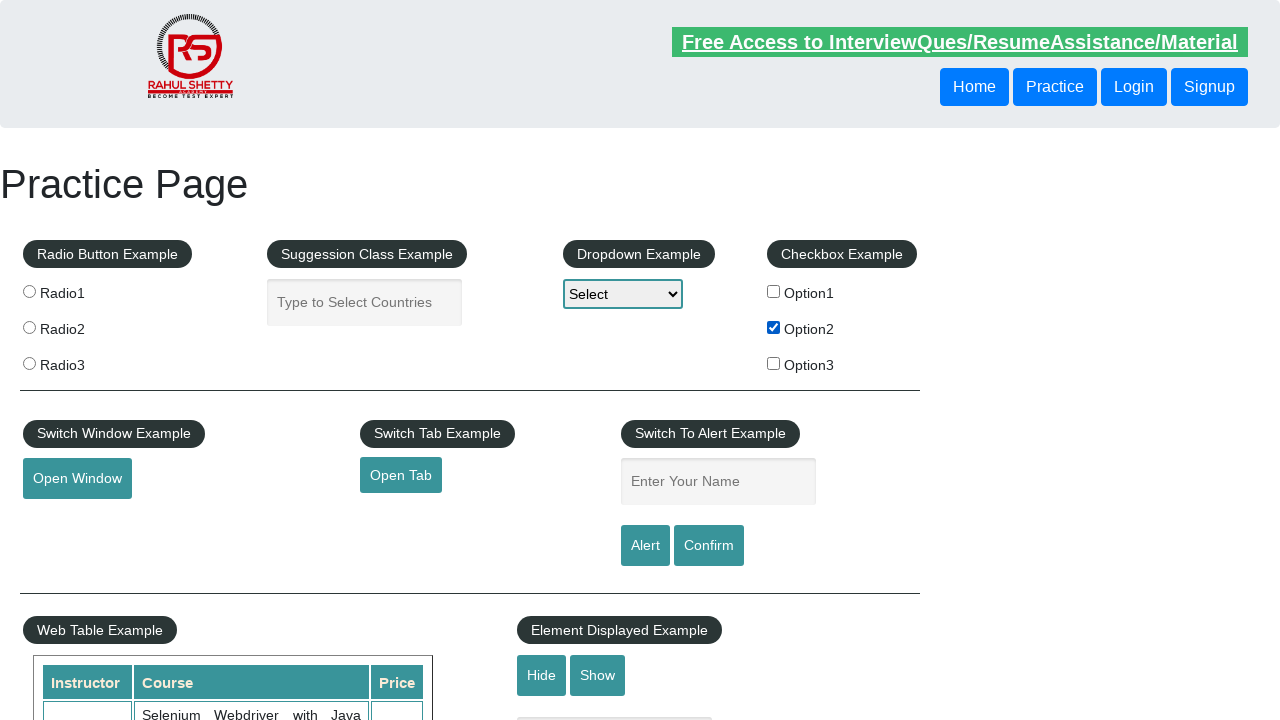

Clicked the third radio button (index 2) at (29, 363) on input[name='radioButton'] >> nth=2
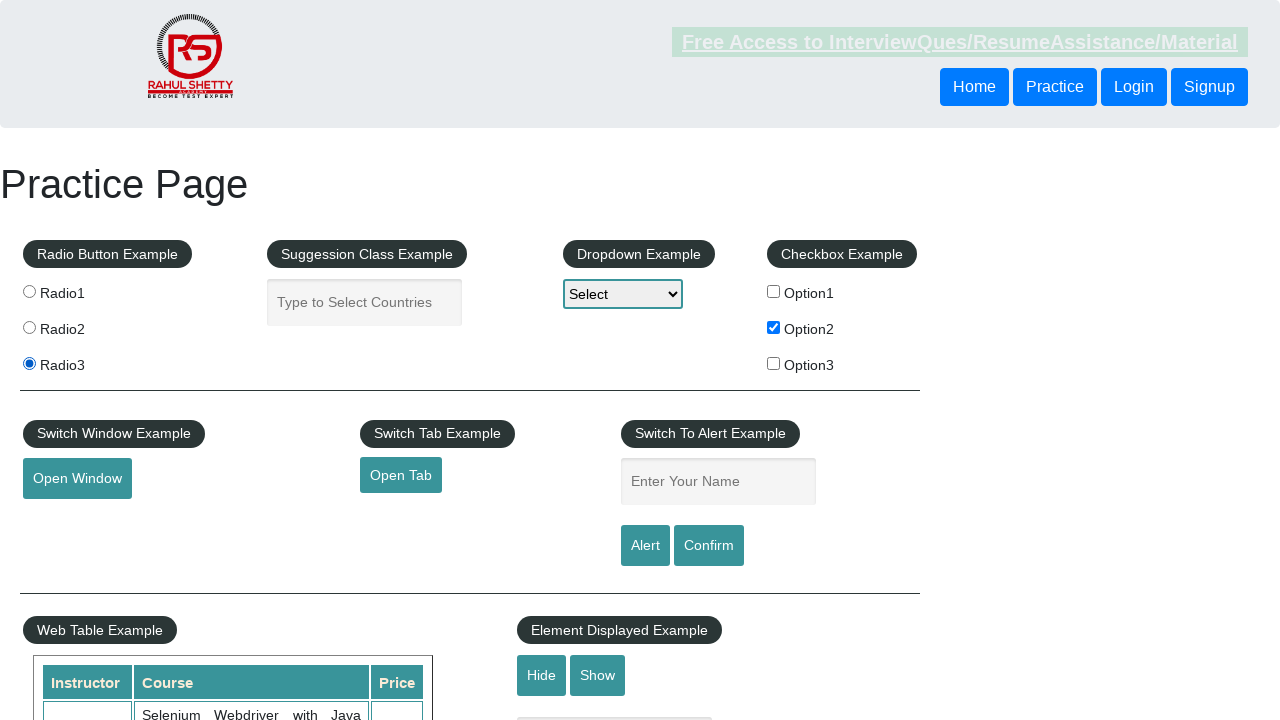

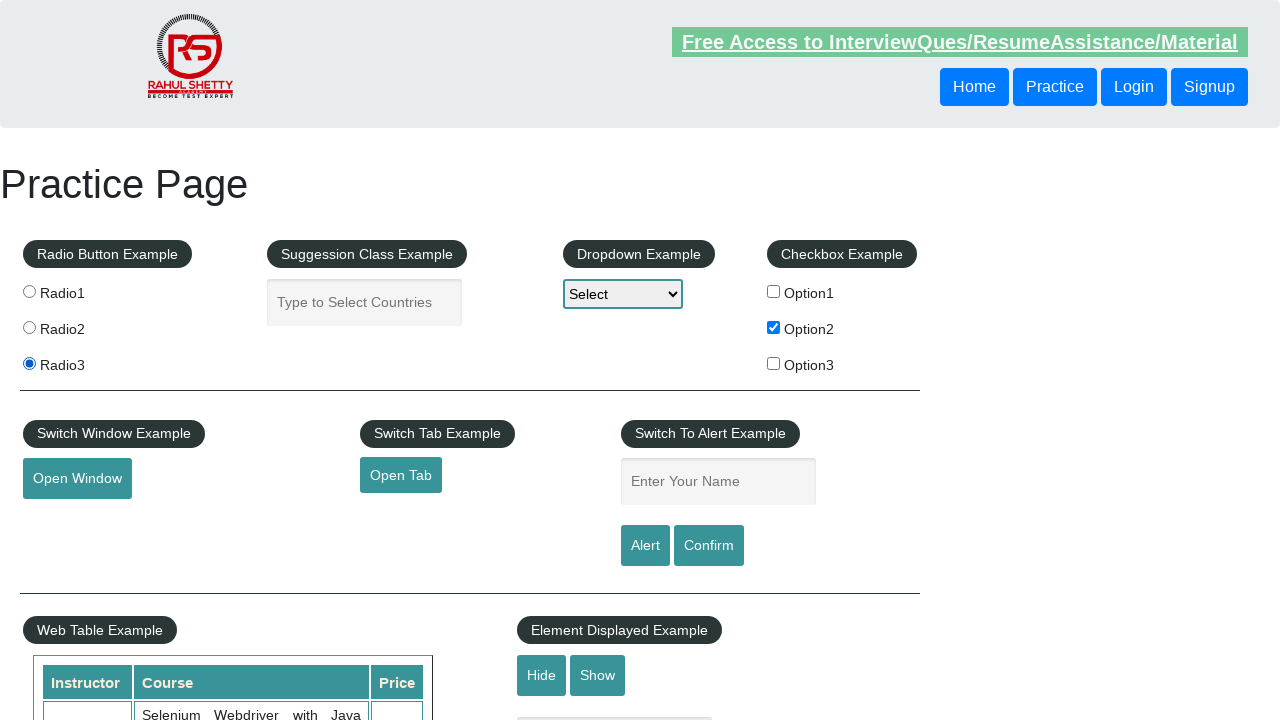